Tests scrolling functionality by scrolling down to a link at the bottom of the page and then back up to the home link using JavaScript executor

Starting URL: https://practice.cydeo.com/large

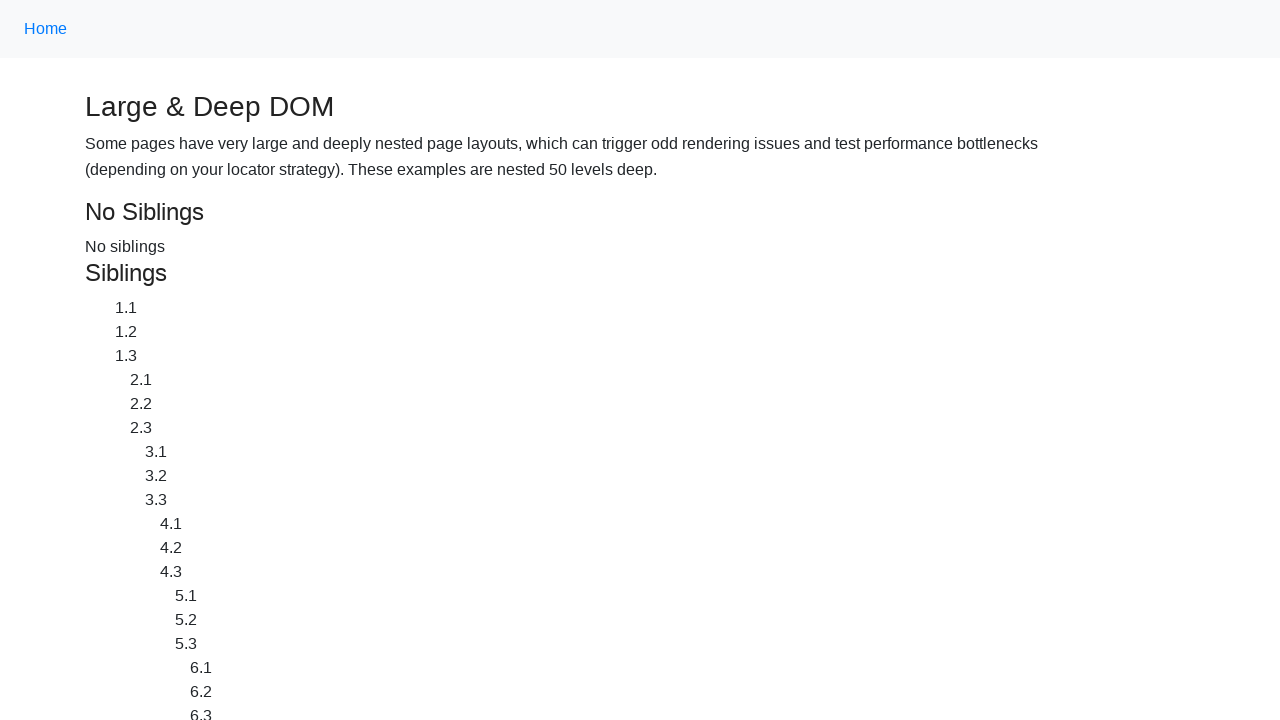

Located Cydeo link at bottom of page
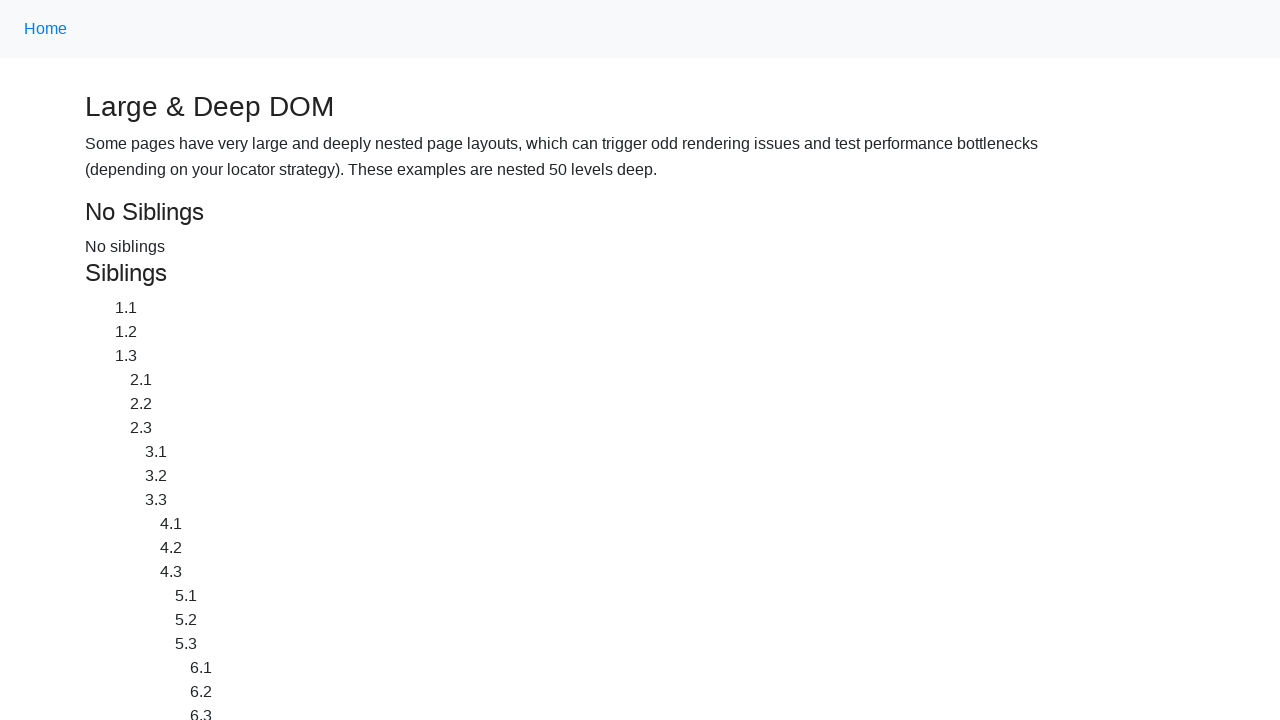

Located Home link at top of page
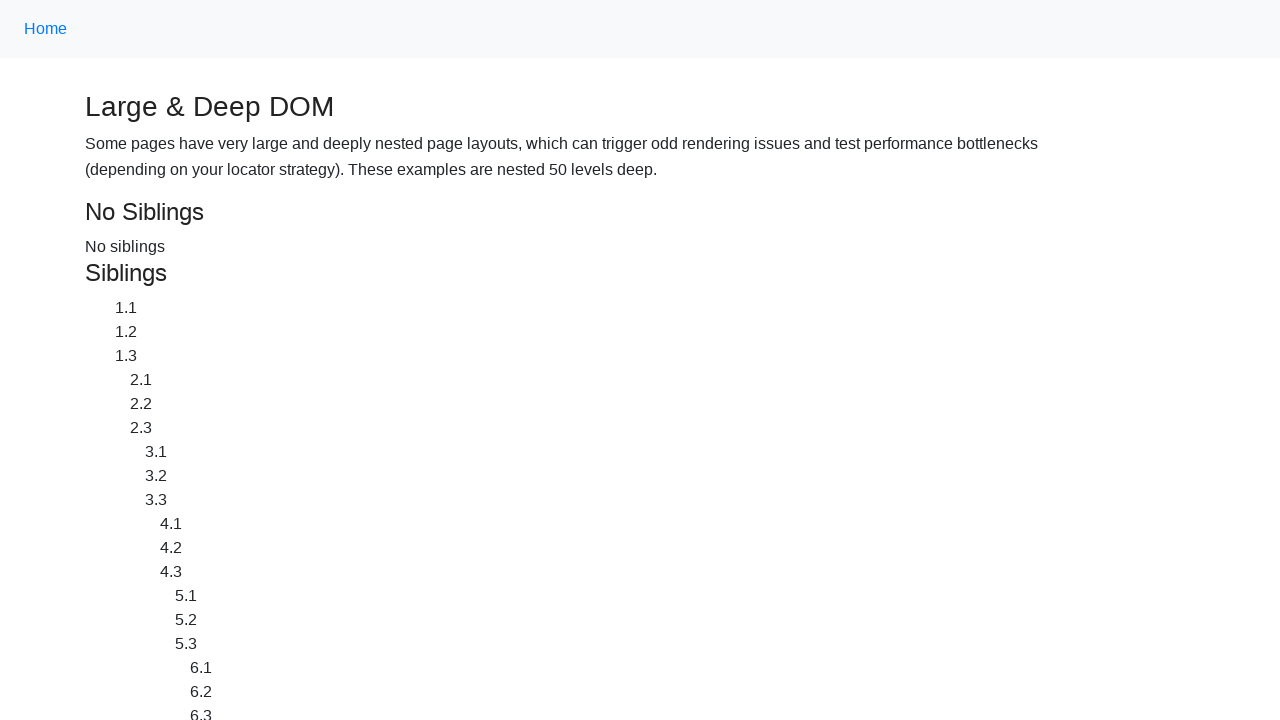

Scrolled down to Cydeo link at bottom of page
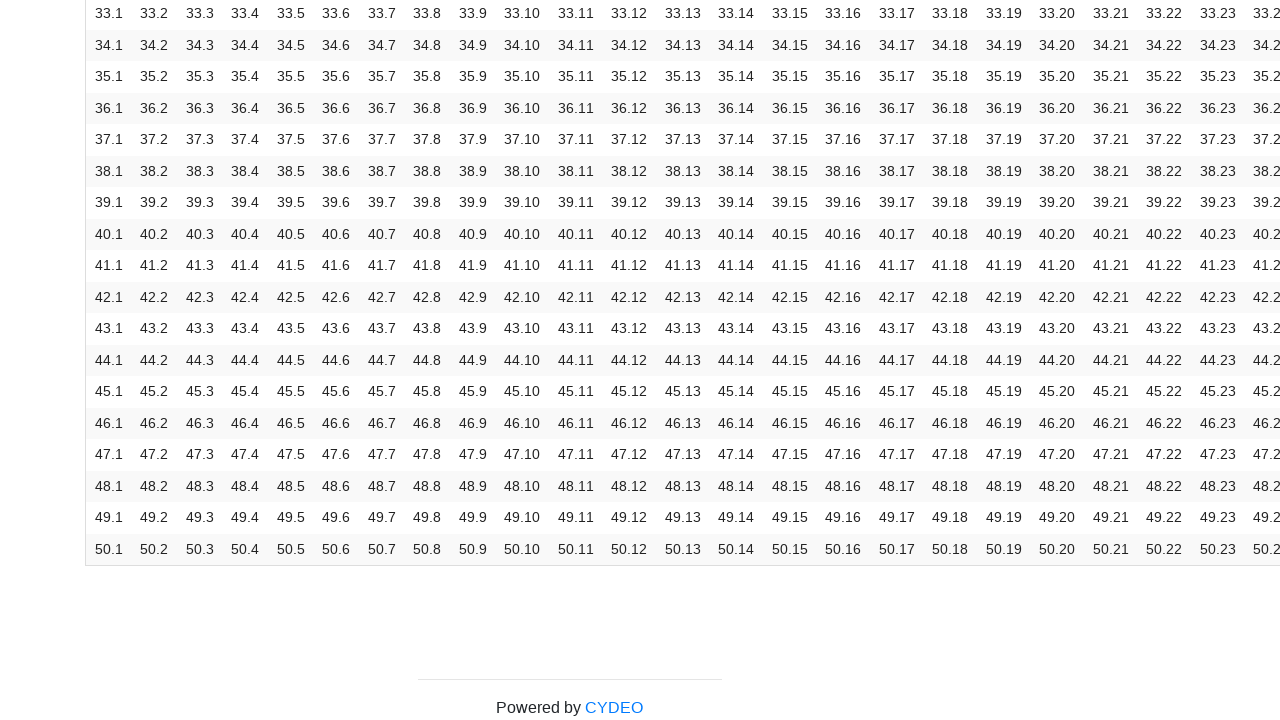

Waited 1 second to observe scroll effect
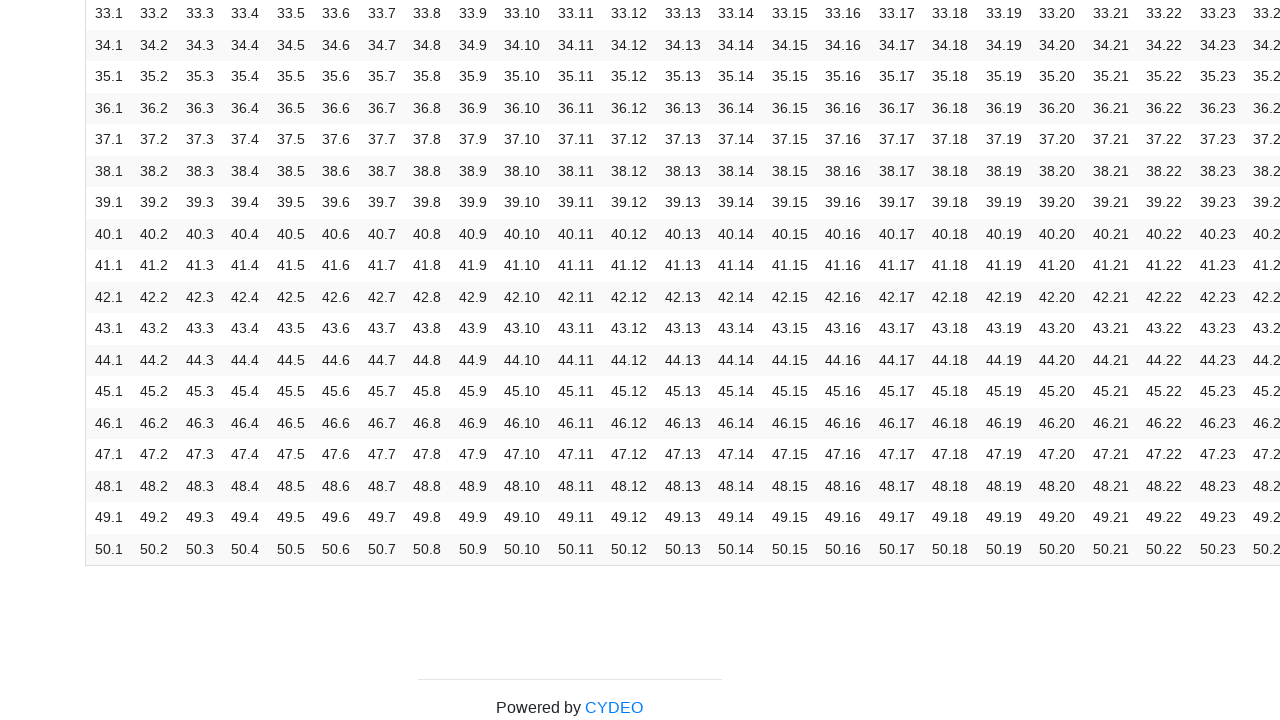

Scrolled back up to Home link at top of page
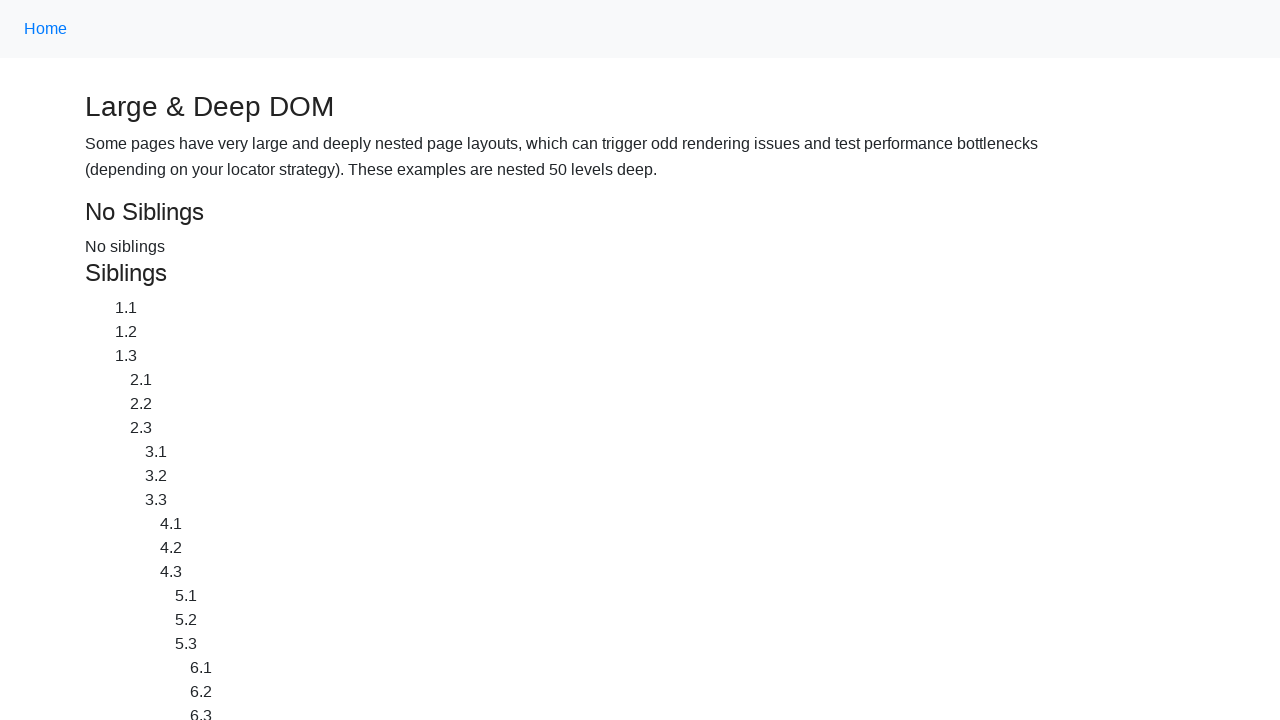

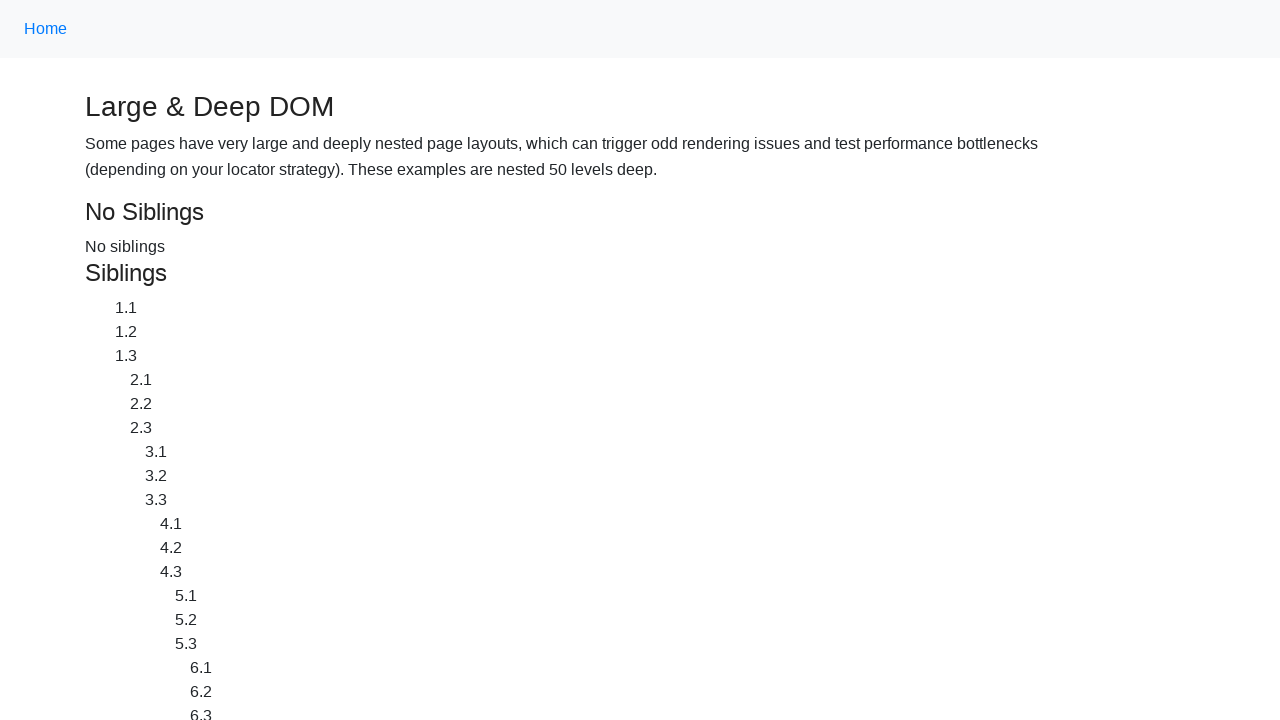